Tests sorting the Due column in descending order by clicking the column header twice and verifying the values are sorted in reverse order.

Starting URL: http://the-internet.herokuapp.com/tables

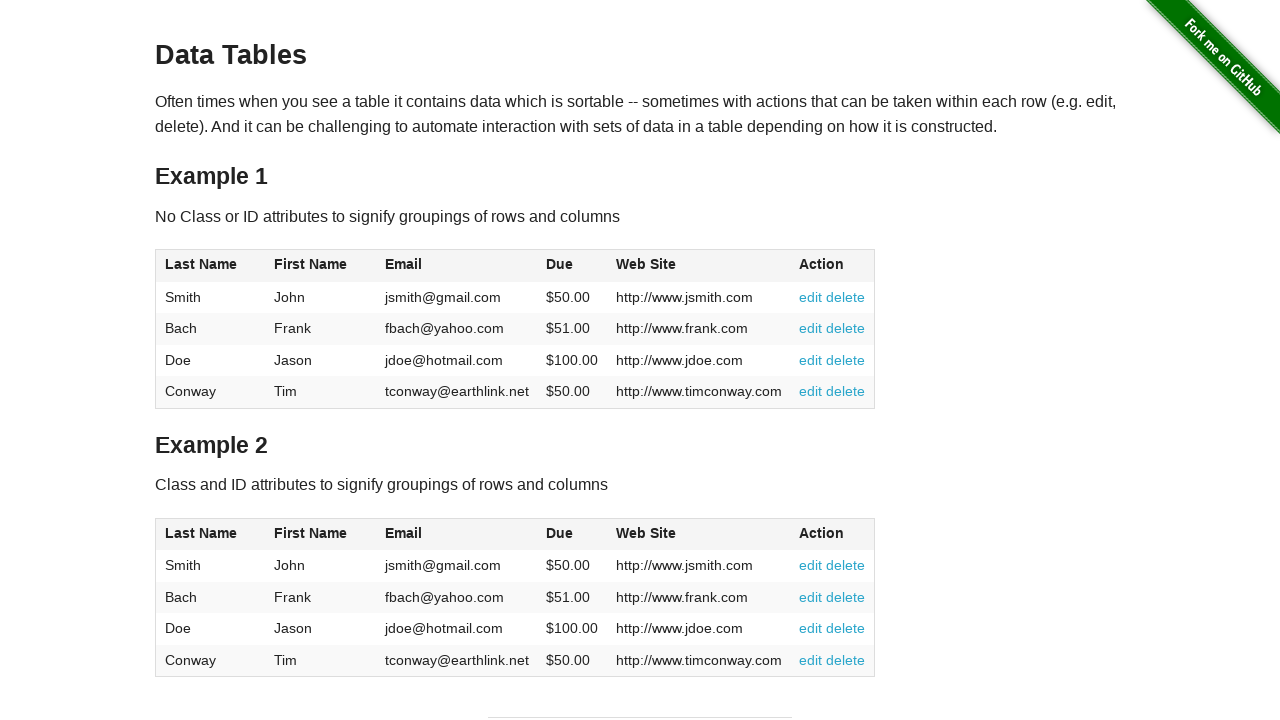

Clicked Due column header first time for ascending sort at (572, 266) on #table1 thead tr th:nth-child(4)
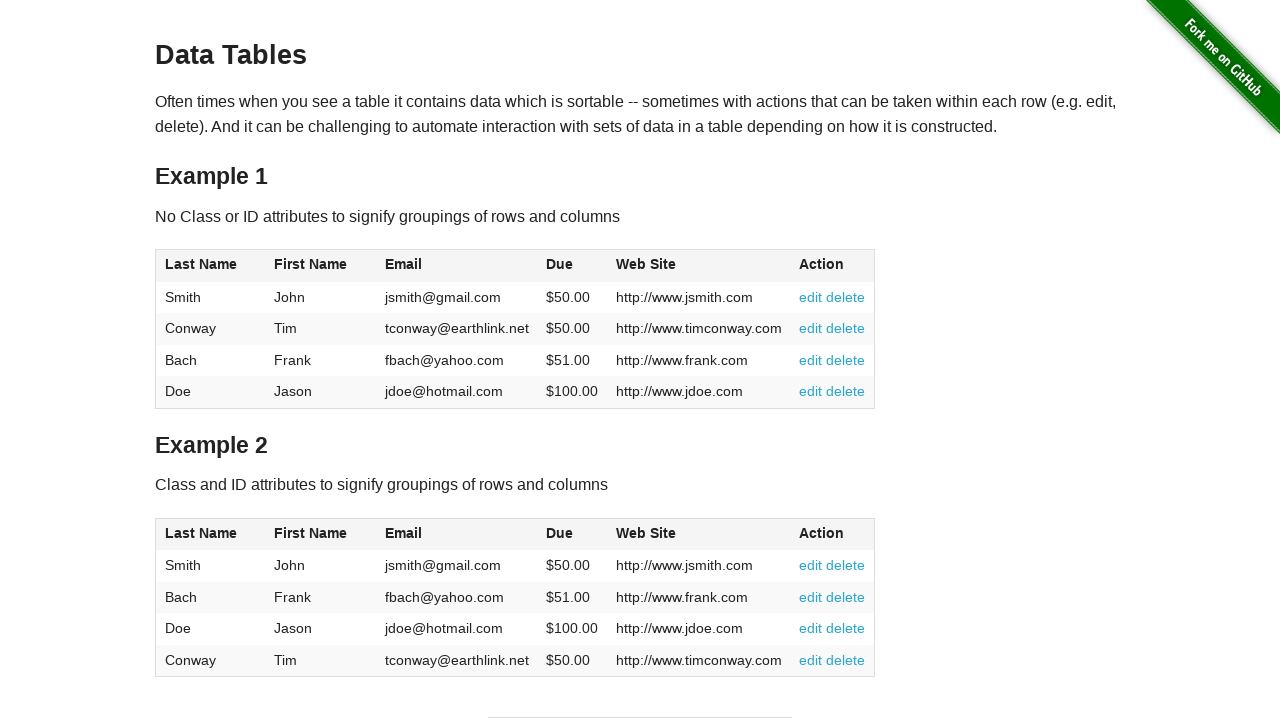

Clicked Due column header second time for descending sort at (572, 266) on #table1 thead tr th:nth-child(4)
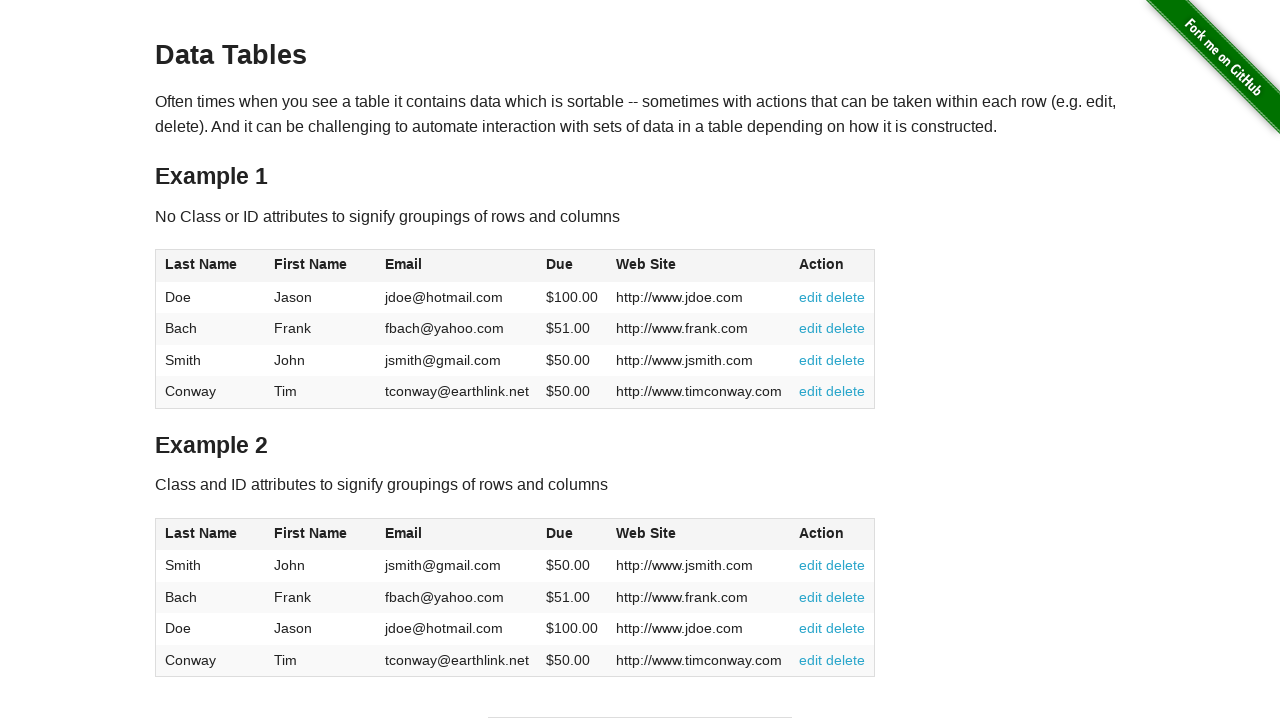

Due column sorted in descending order and visible
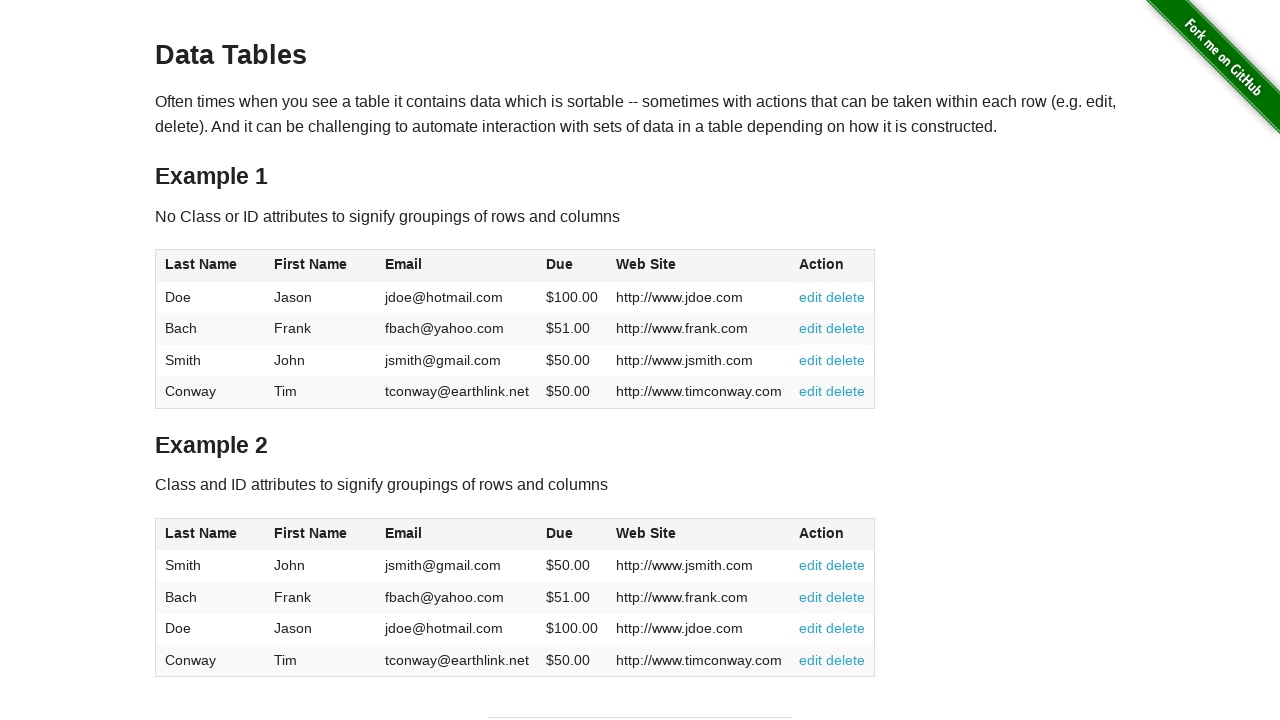

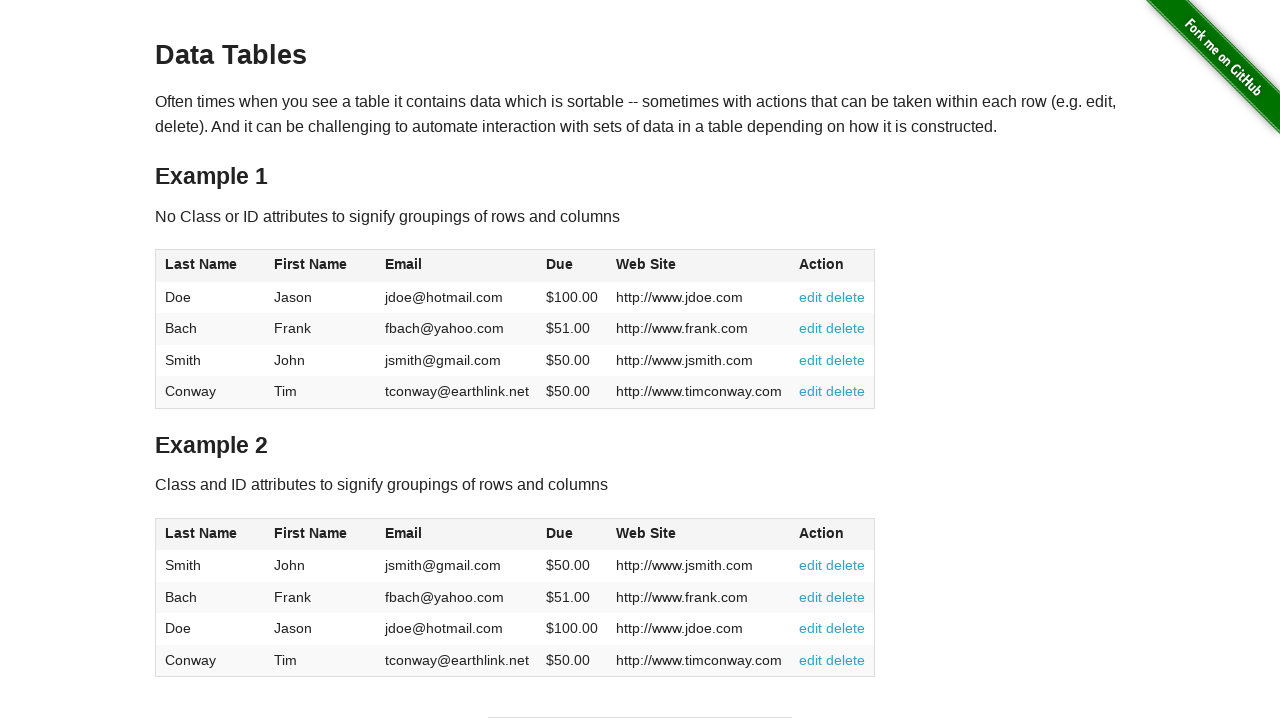